Tests a simple registration form by filling in first name, last name, email, and phone number fields, submitting the form, and handling the confirmation alert.

Starting URL: https://v1.training-support.net/selenium/simple-form

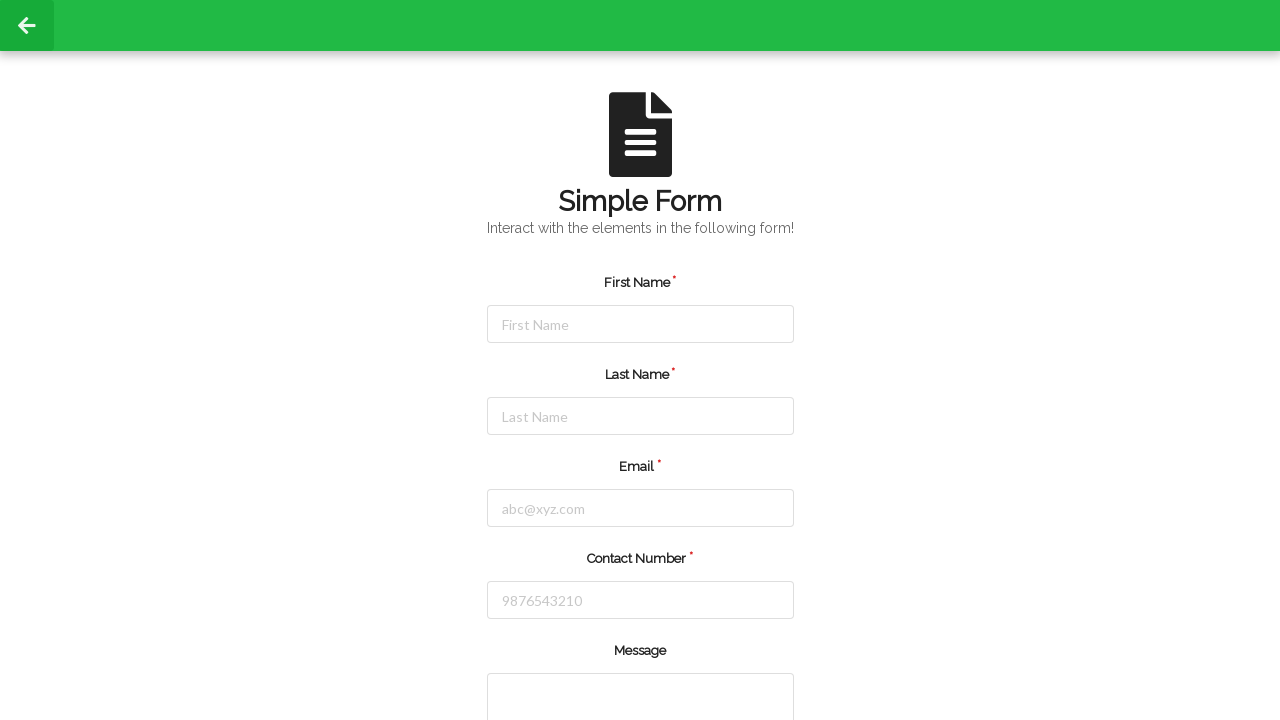

Cleared first name field on #firstName
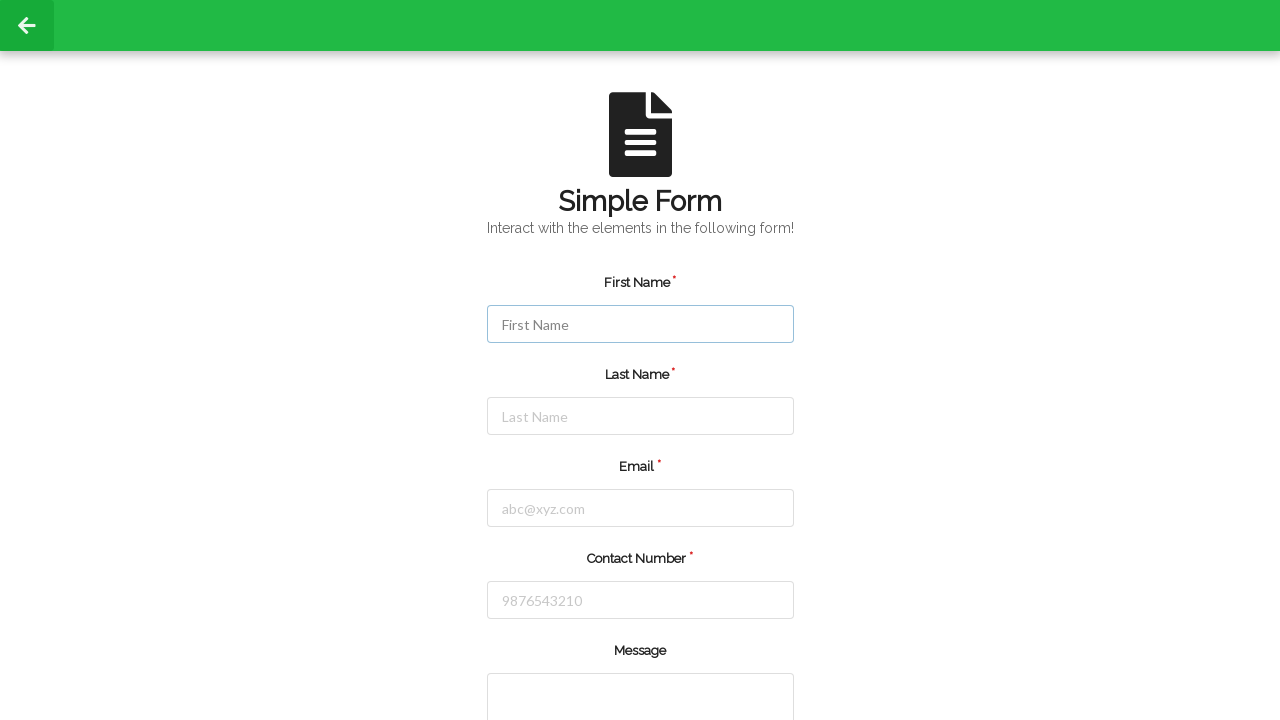

Filled first name field with 'Jennifer' on #firstName
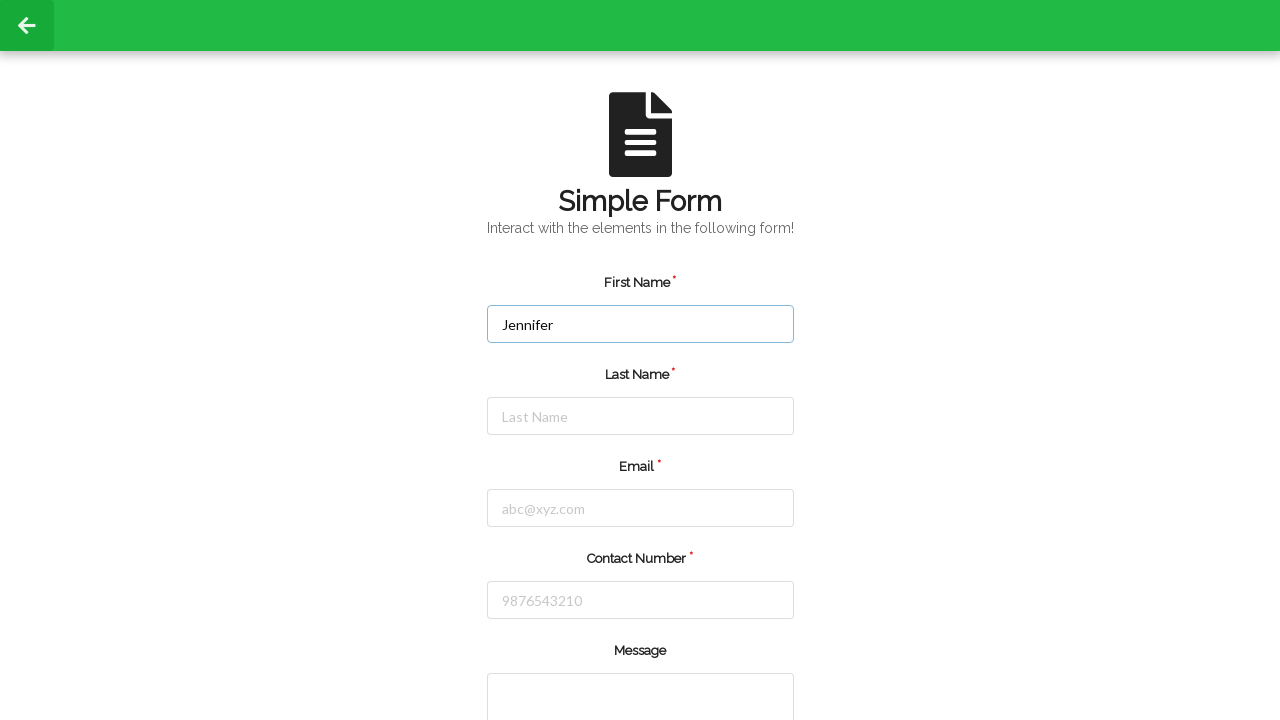

Cleared last name field on #lastName
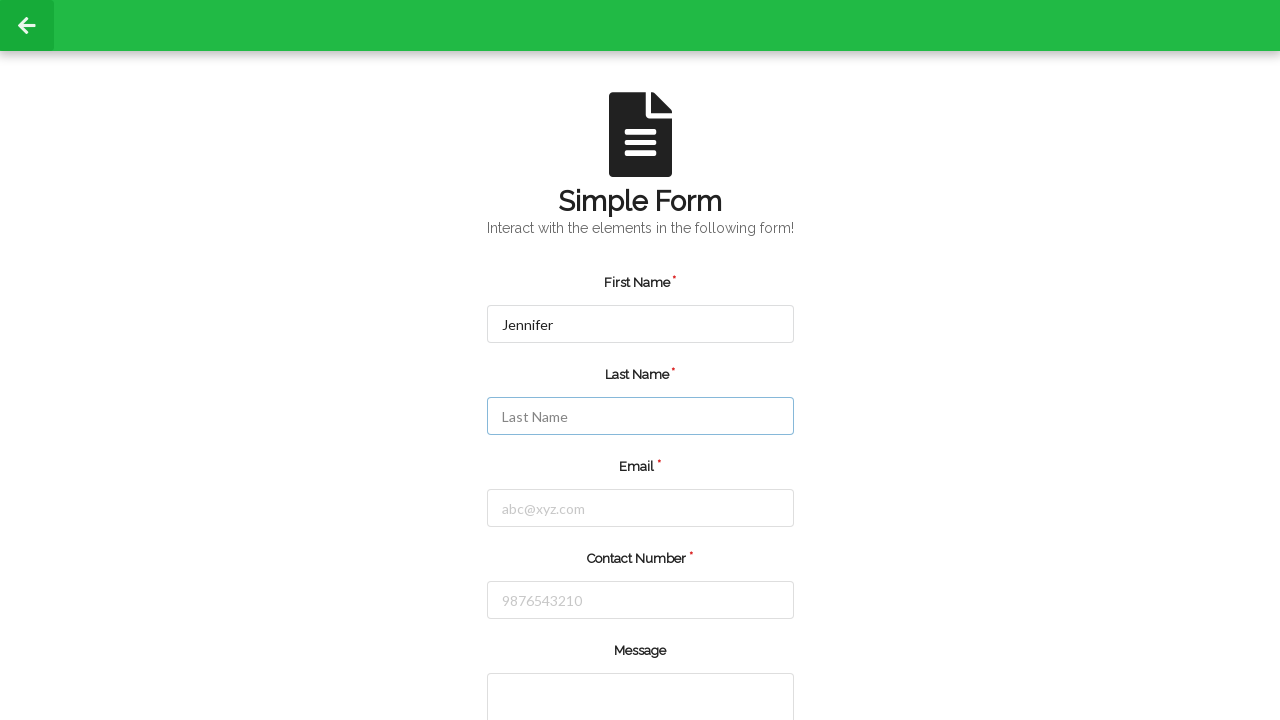

Filled last name field with 'Morrison' on #lastName
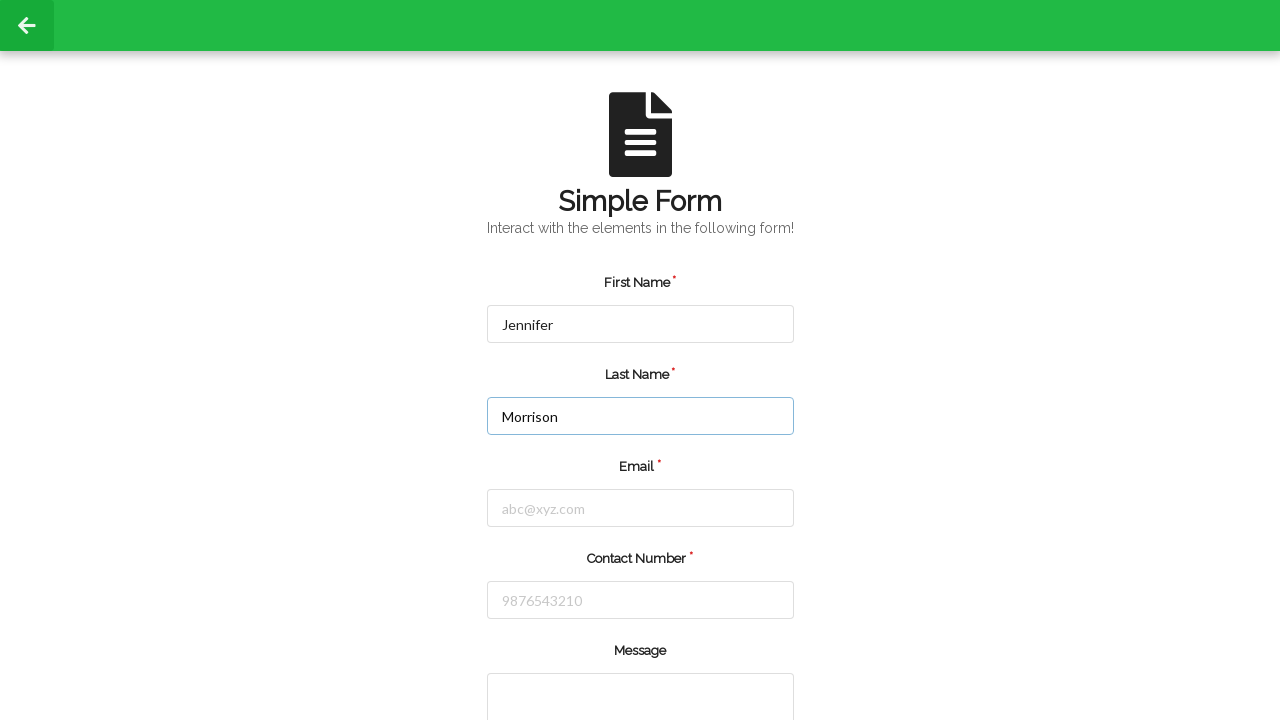

Cleared email field on #email
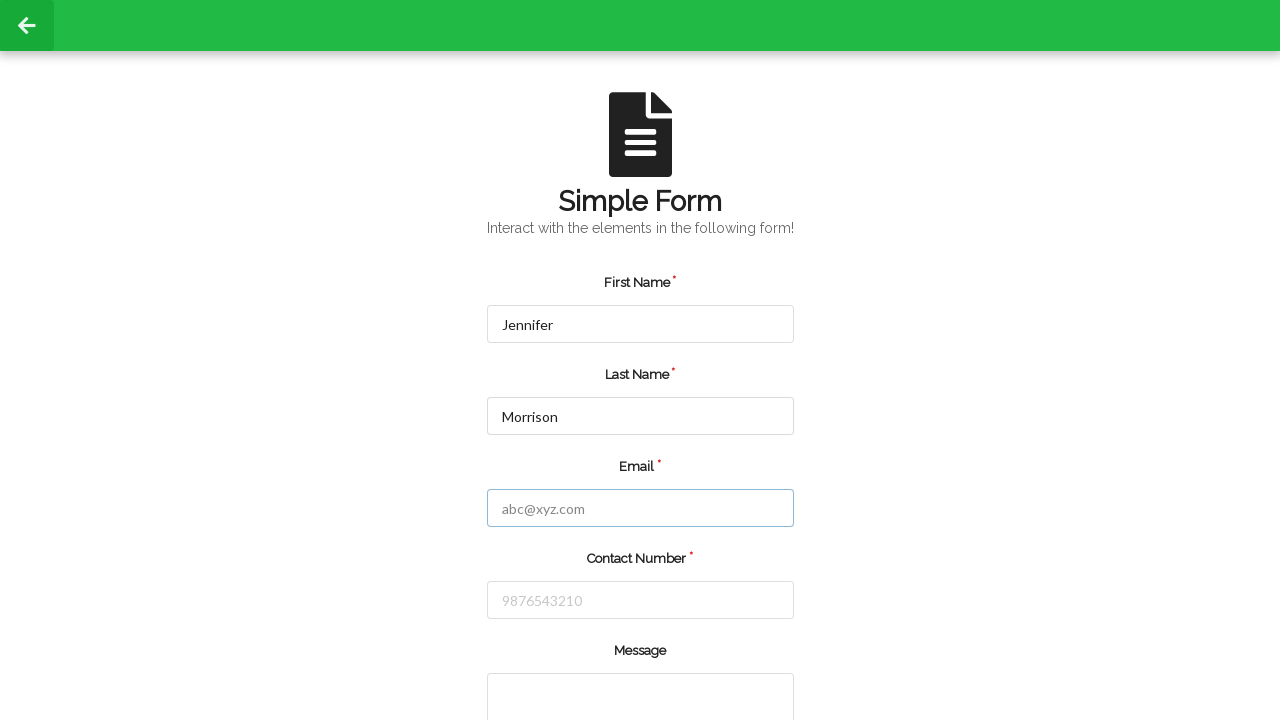

Filled email field with 'jennifer.morrison@testmail.com' on #email
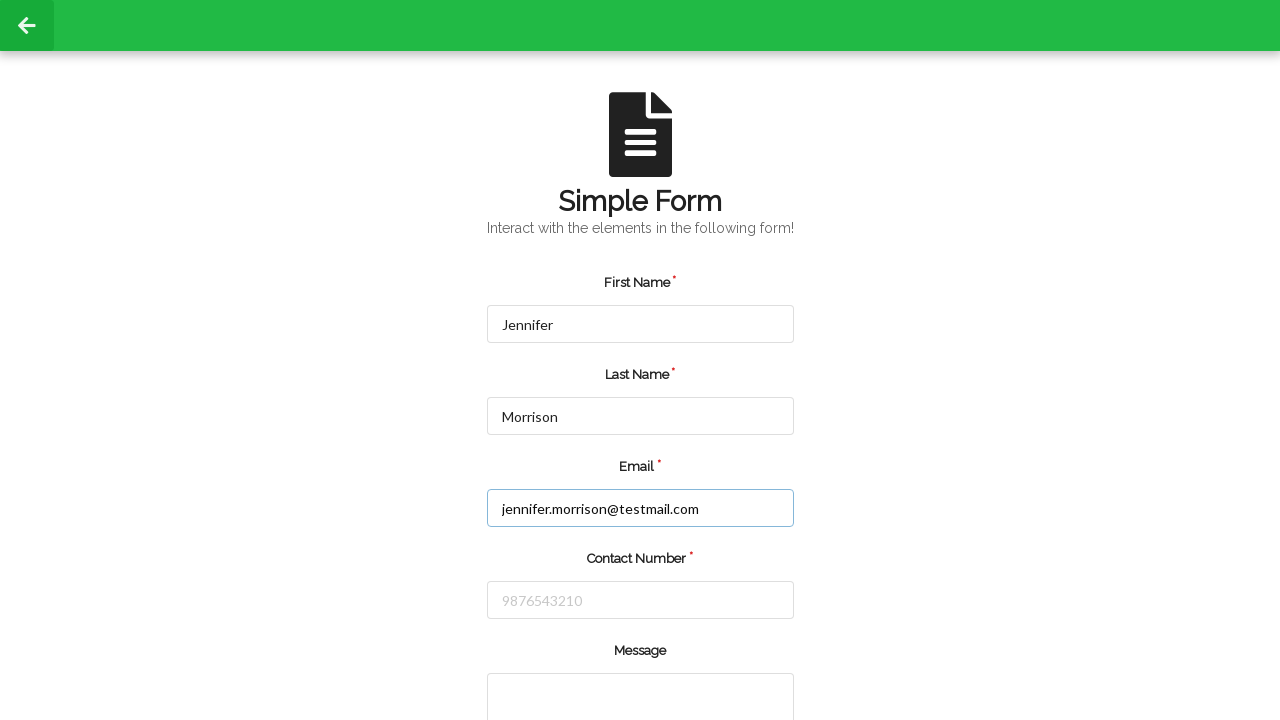

Cleared phone number field on #number
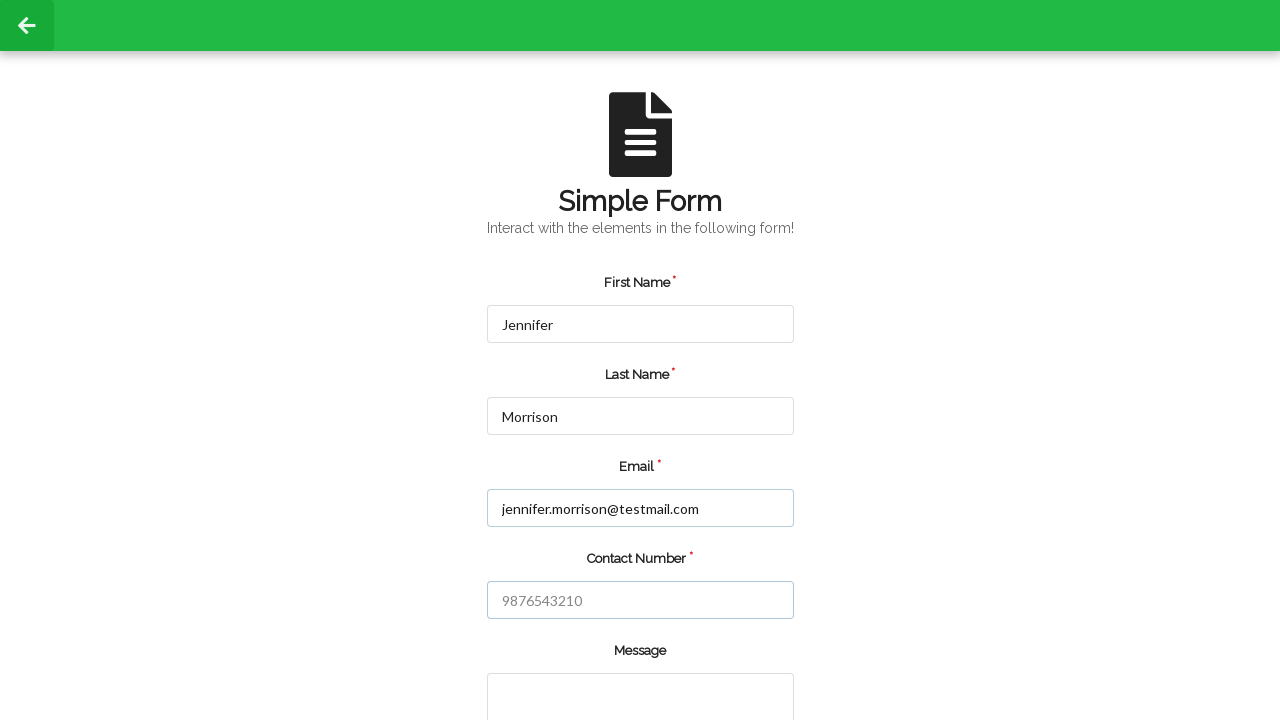

Filled phone number field with '5551234567' on #number
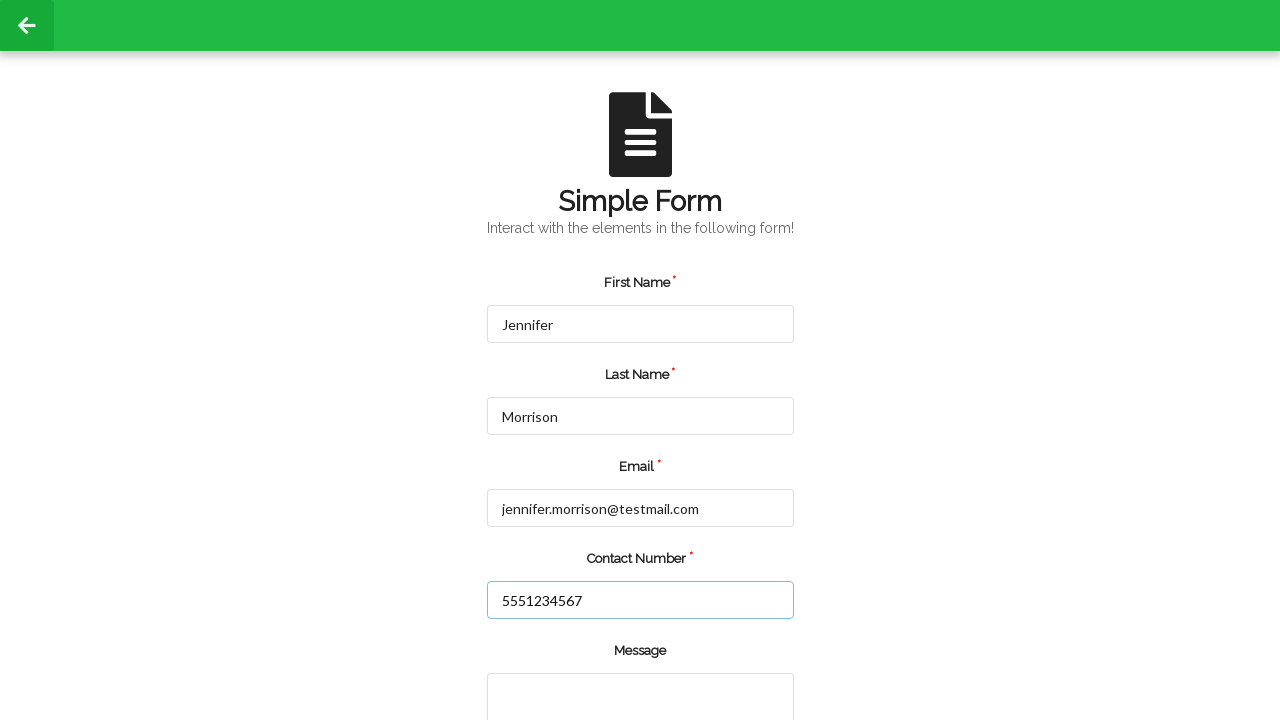

Clicked submit button to register at (558, 660) on input.green
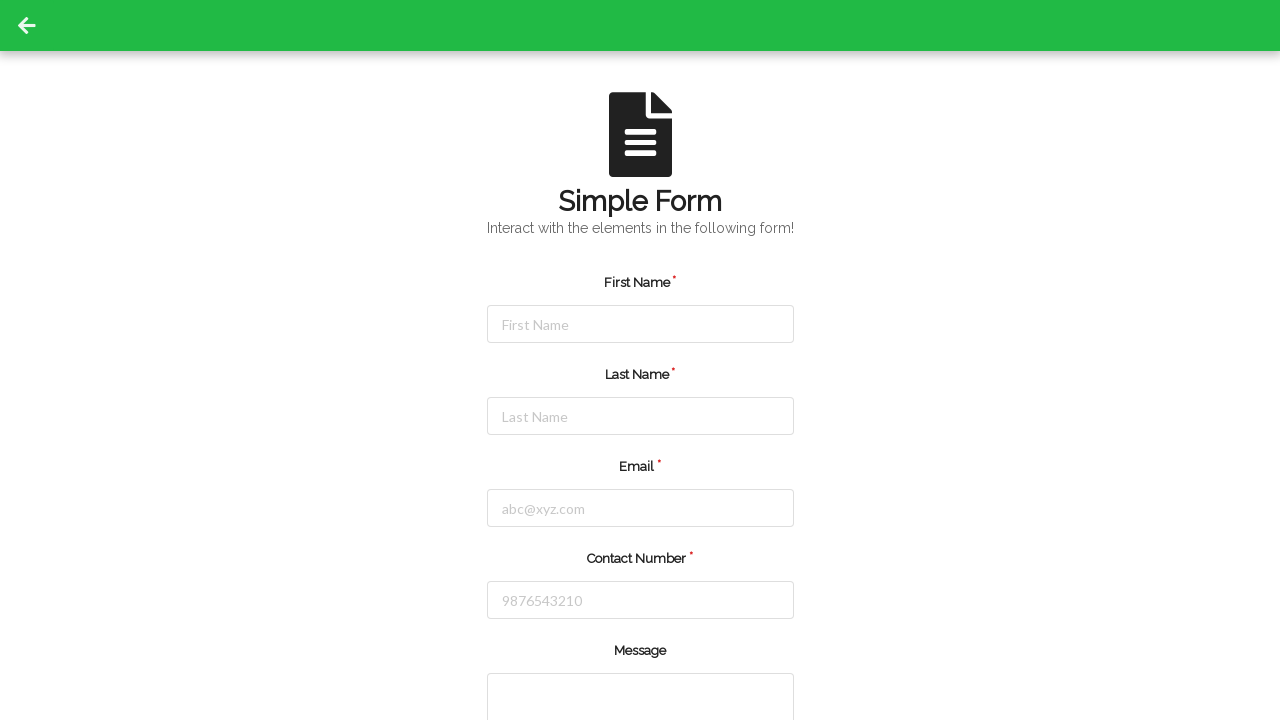

Set up dialog handler to accept alerts
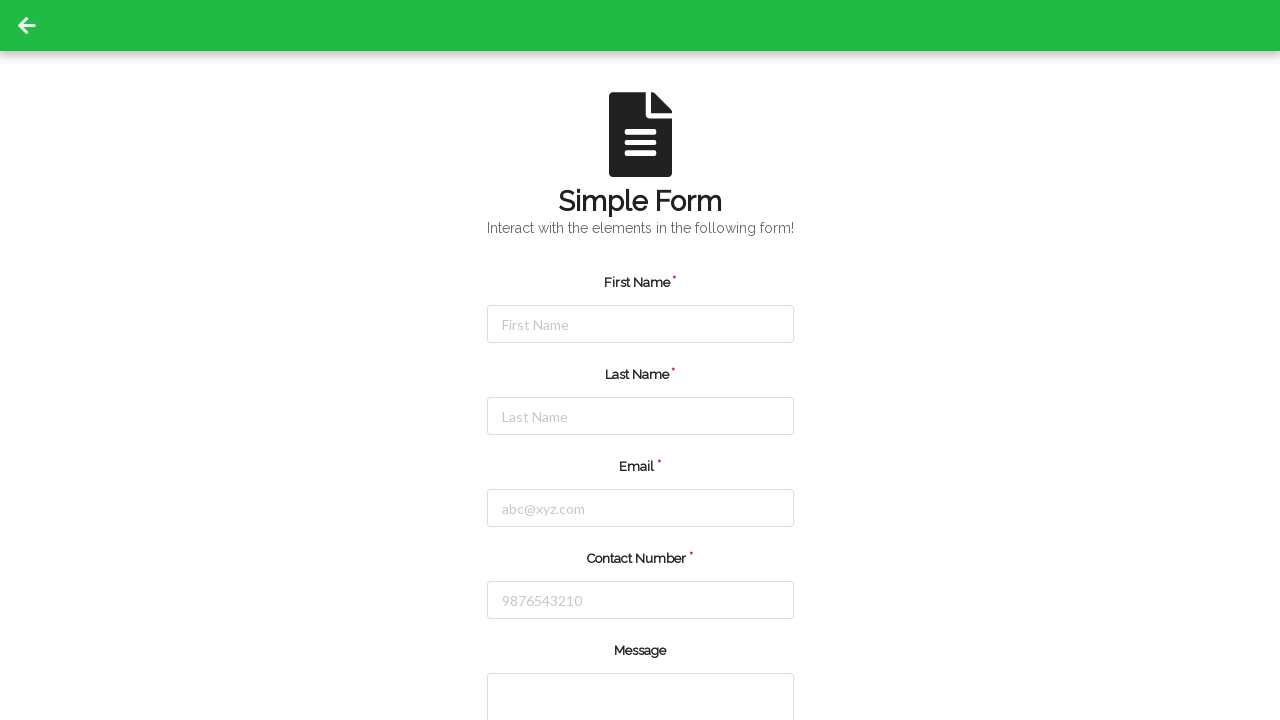

Waited for confirmation alert to appear and accepted it
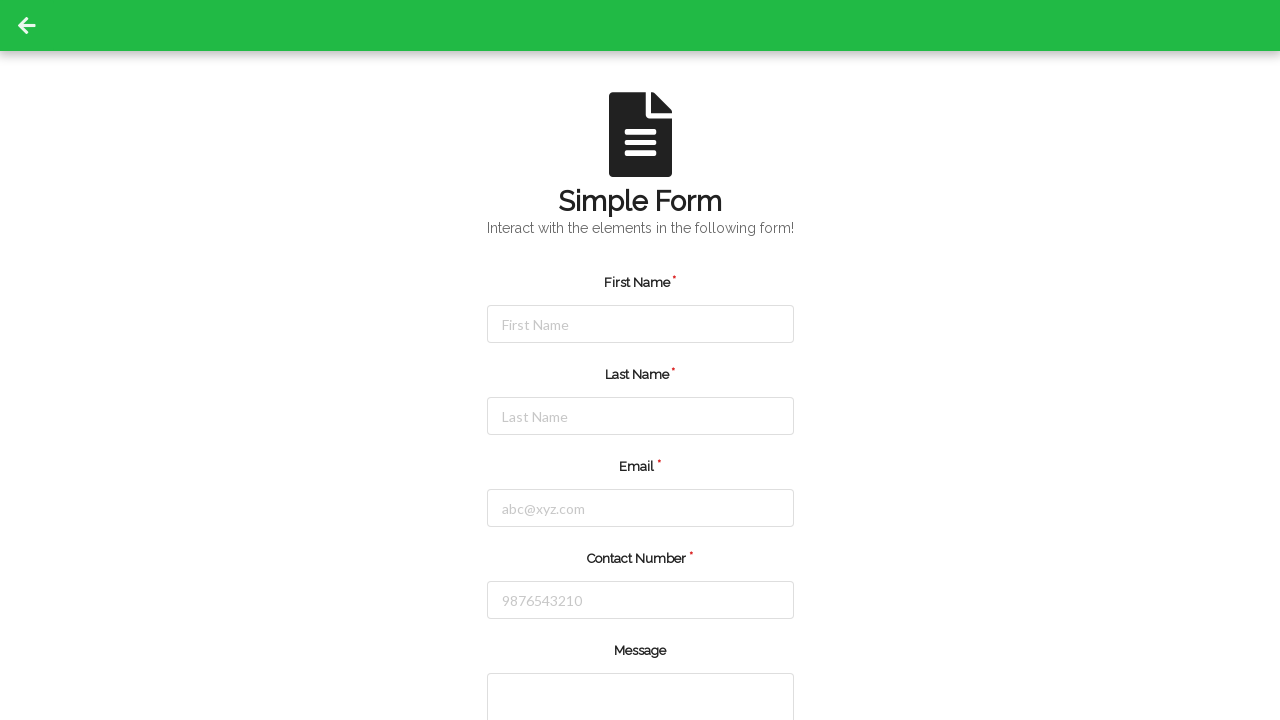

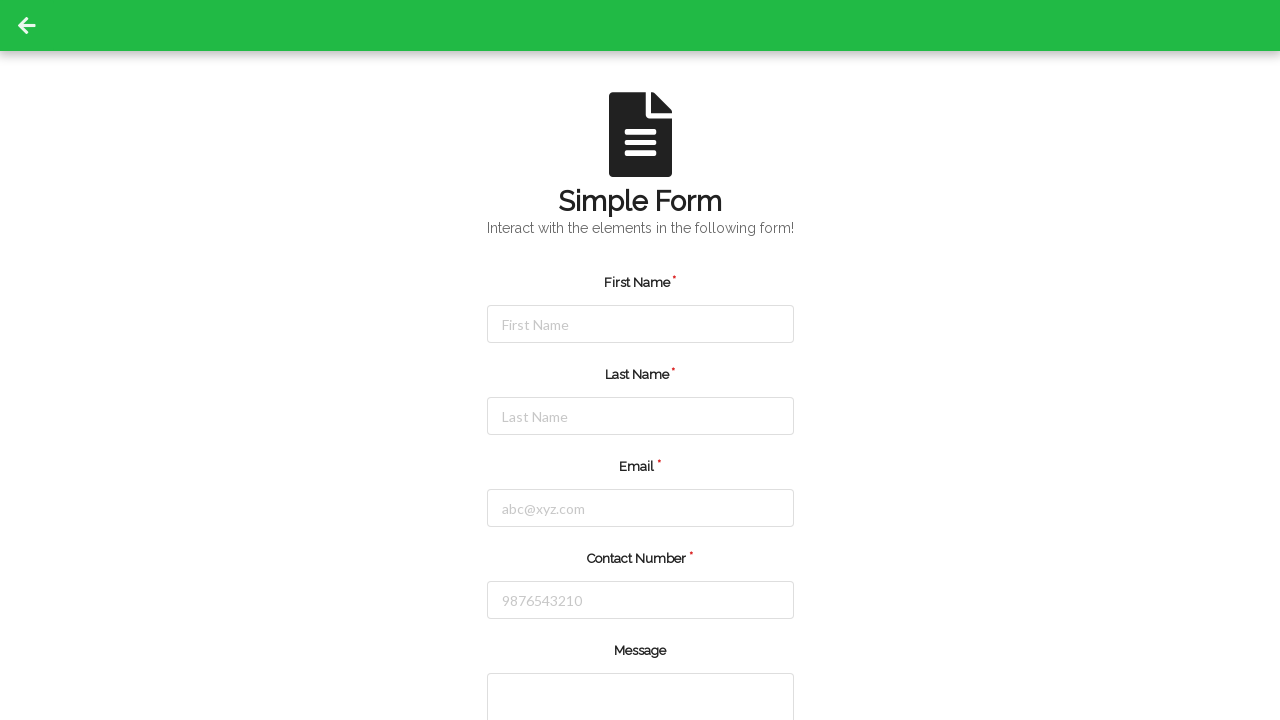